Tests notification message functionality by clicking a link and waiting for a notification to appear.

Starting URL: https://the-internet.herokuapp.com/notification_message_rendered

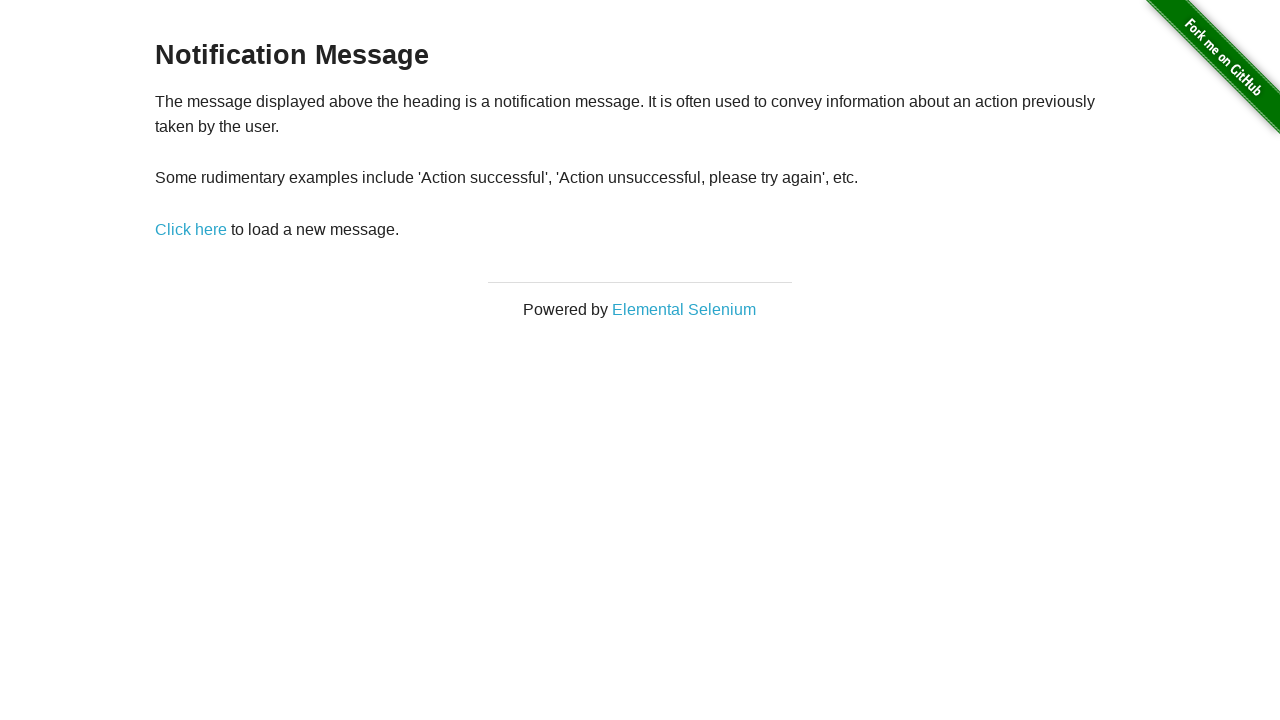

Clicked the link to trigger notification at (191, 229) on #content > div > p > a
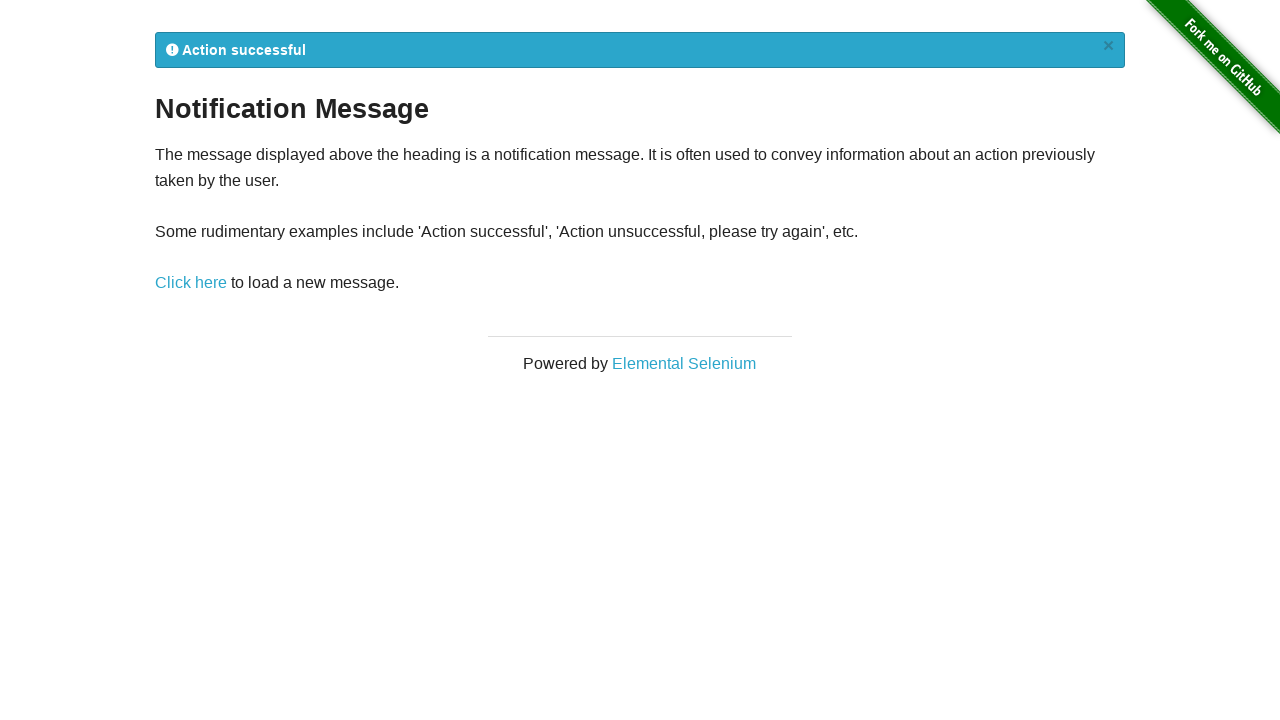

Notification flash message appeared
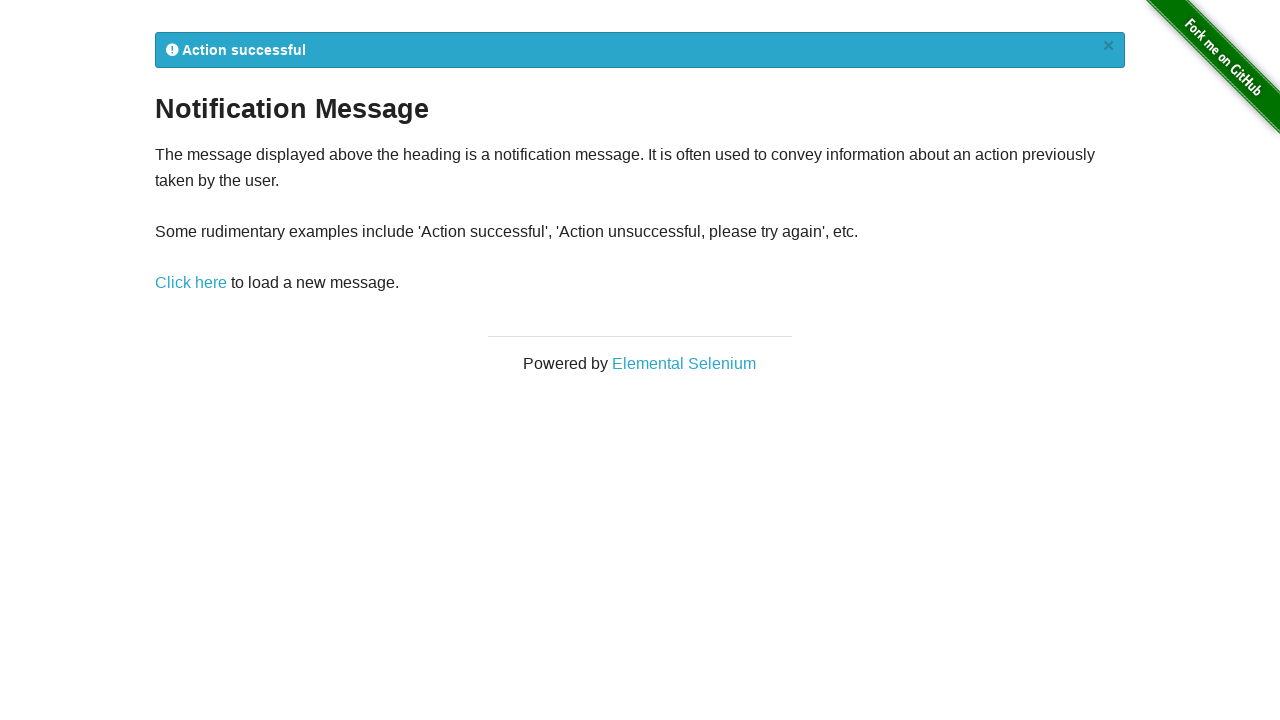

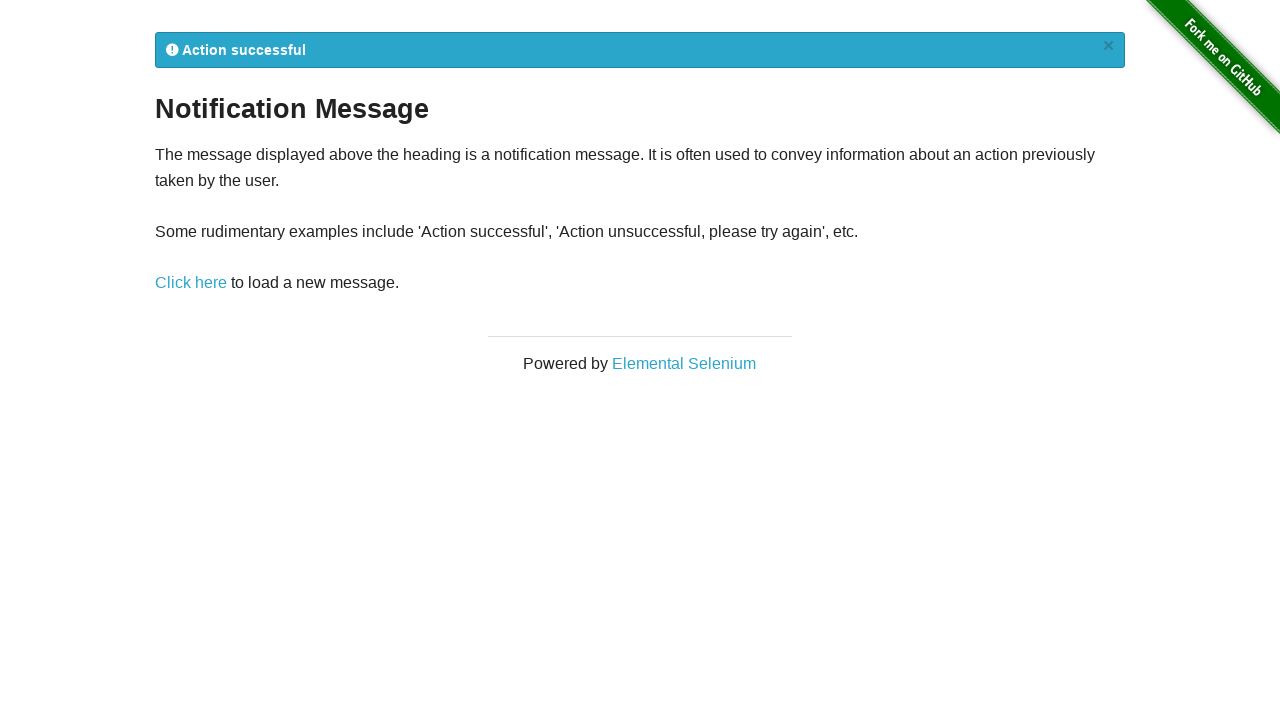